Tests built-in locators by navigating to HTML Elements page, clicking Register button, and filling a text input

Starting URL: https://techglobal-training.com/frontend

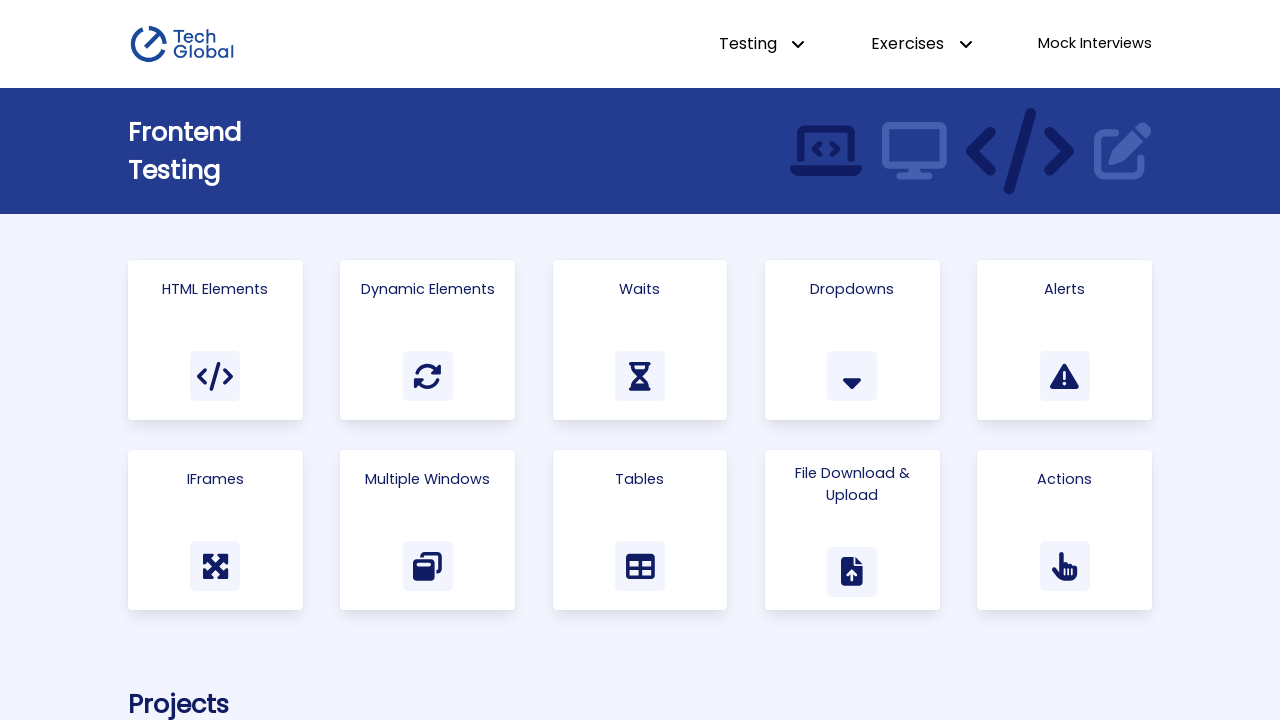

Clicked HTML Elements link using getByRole at (215, 340) on internal:role=link[name="HTML Elements"i]
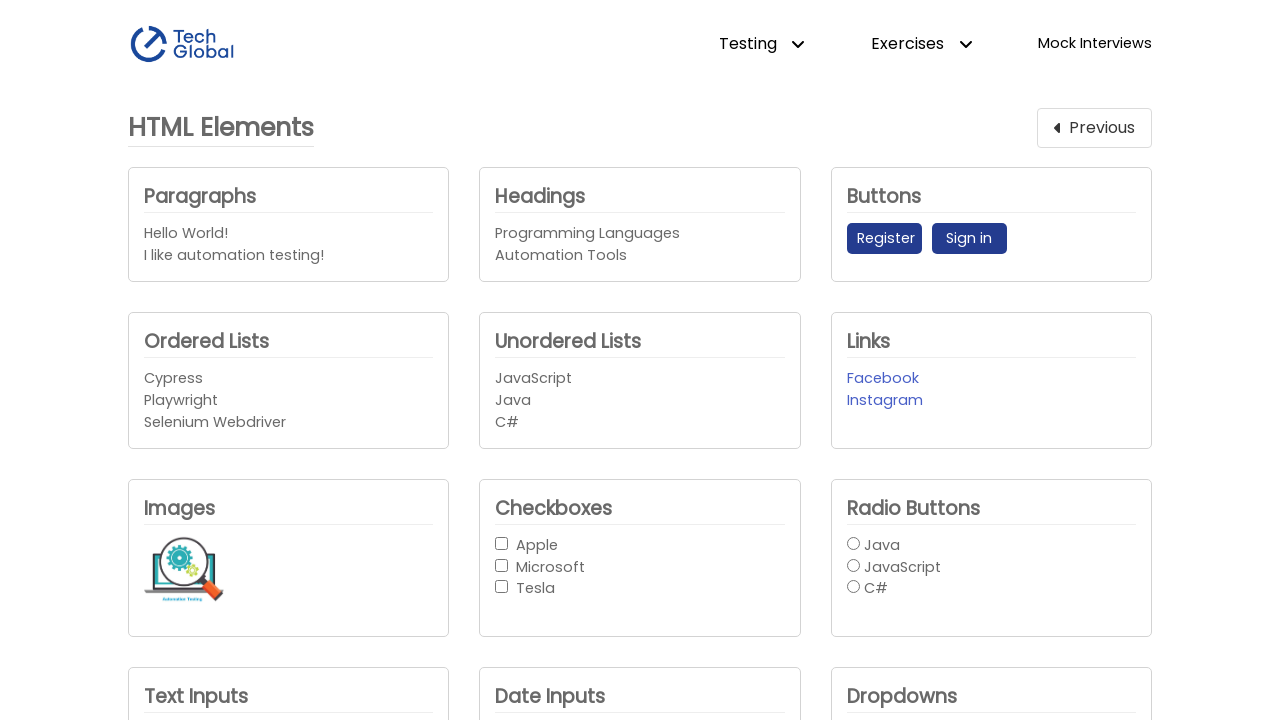

Clicked Register button at (884, 239) on internal:role=button[name="Register"i]
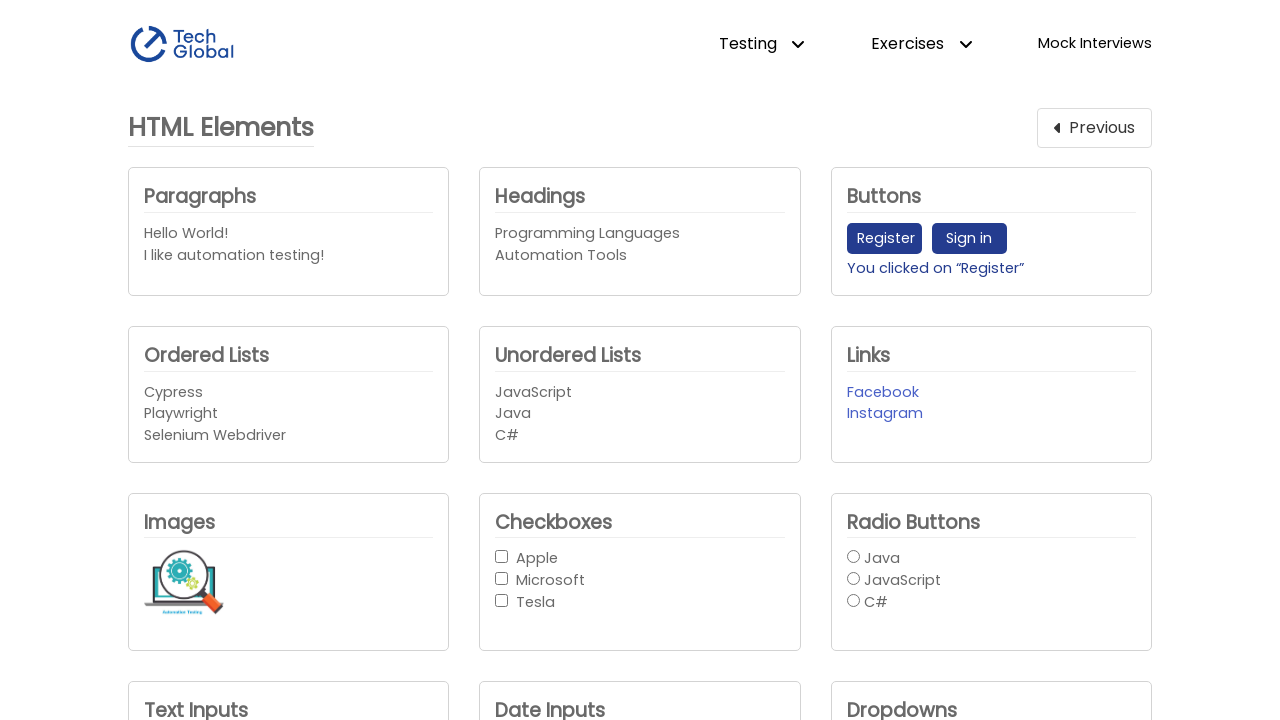

Filled text input with 'TechGlobal' using placeholder on internal:attr=[placeholder="Enter text here"i]
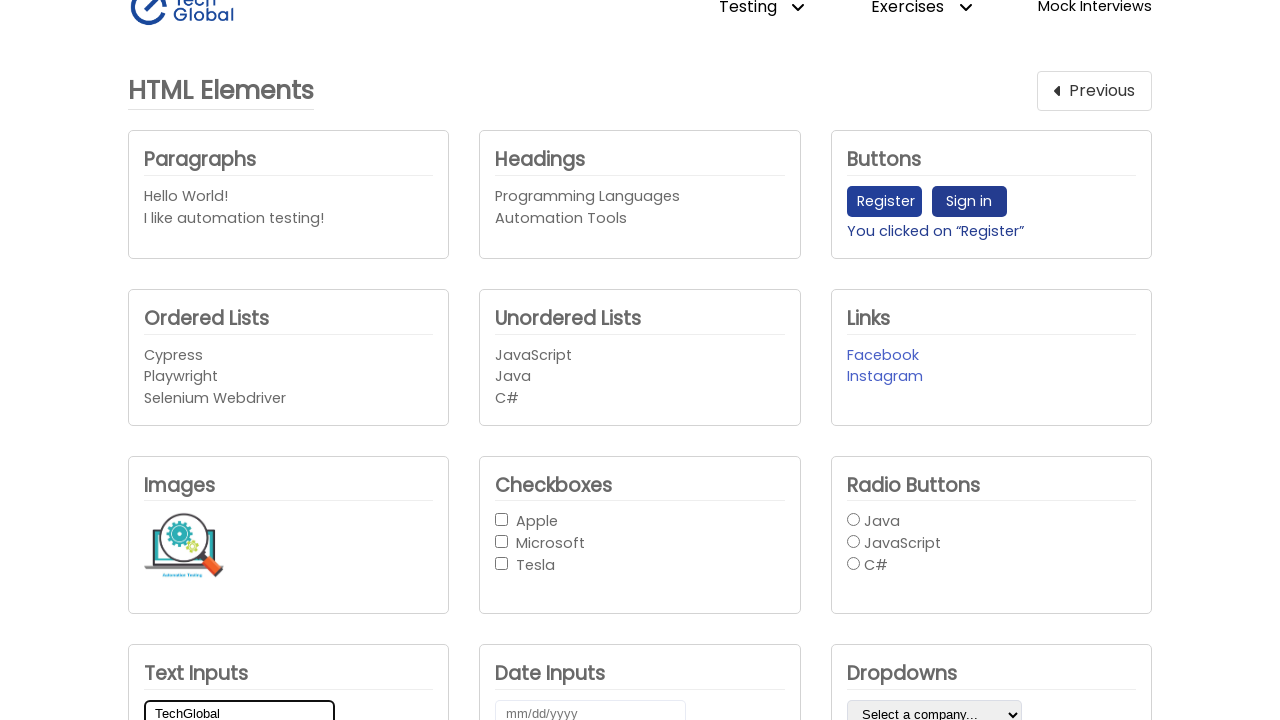

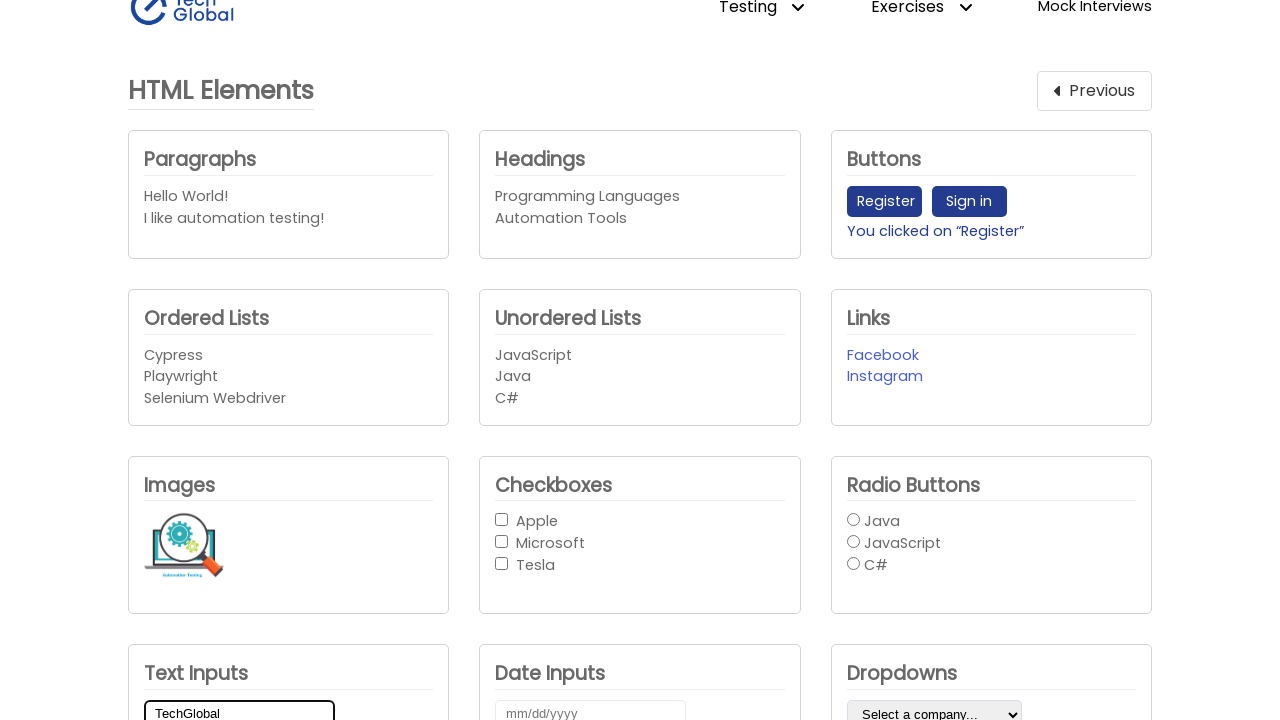